Tests alert handling functionality including accepting alerts, dismissing alerts, and sending text to prompt alerts

Starting URL: https://demo.automationtesting.in/Alerts.html

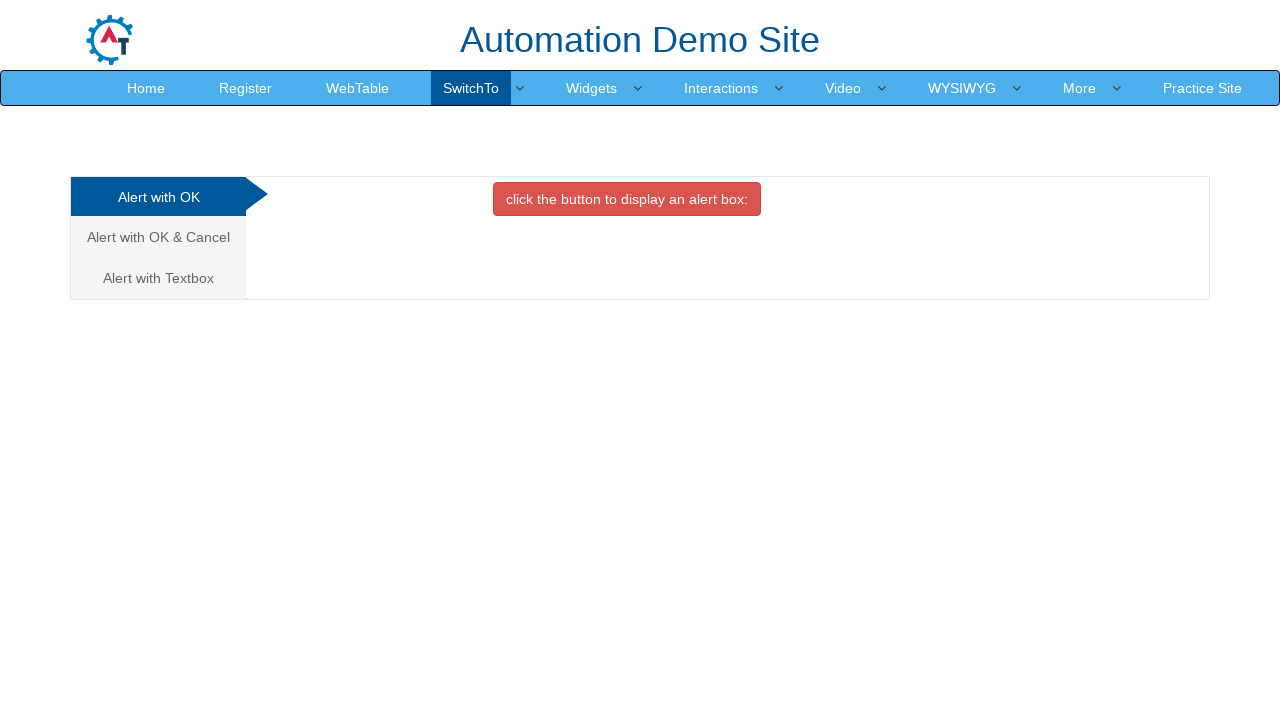

Clicked button to display first alert at (627, 199) on xpath=//button[contains(text(), 'click the button to display an  alert box')]
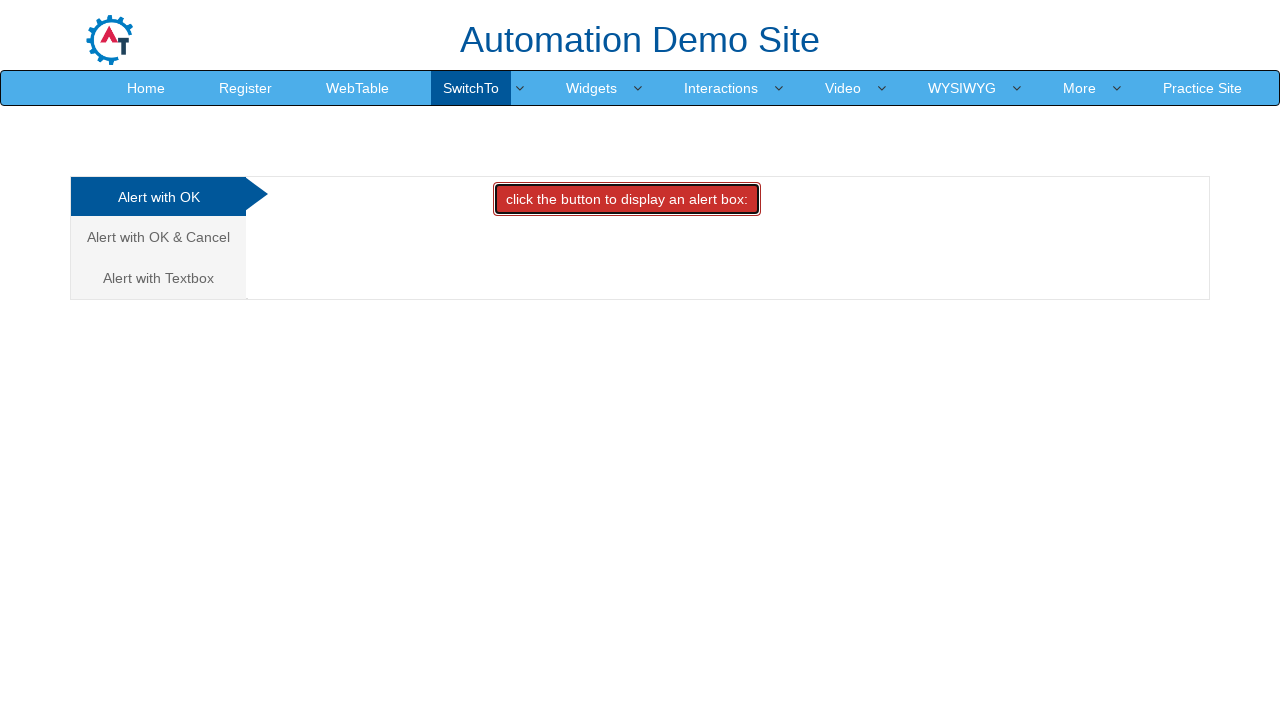

Set up dialog handler to accept alert
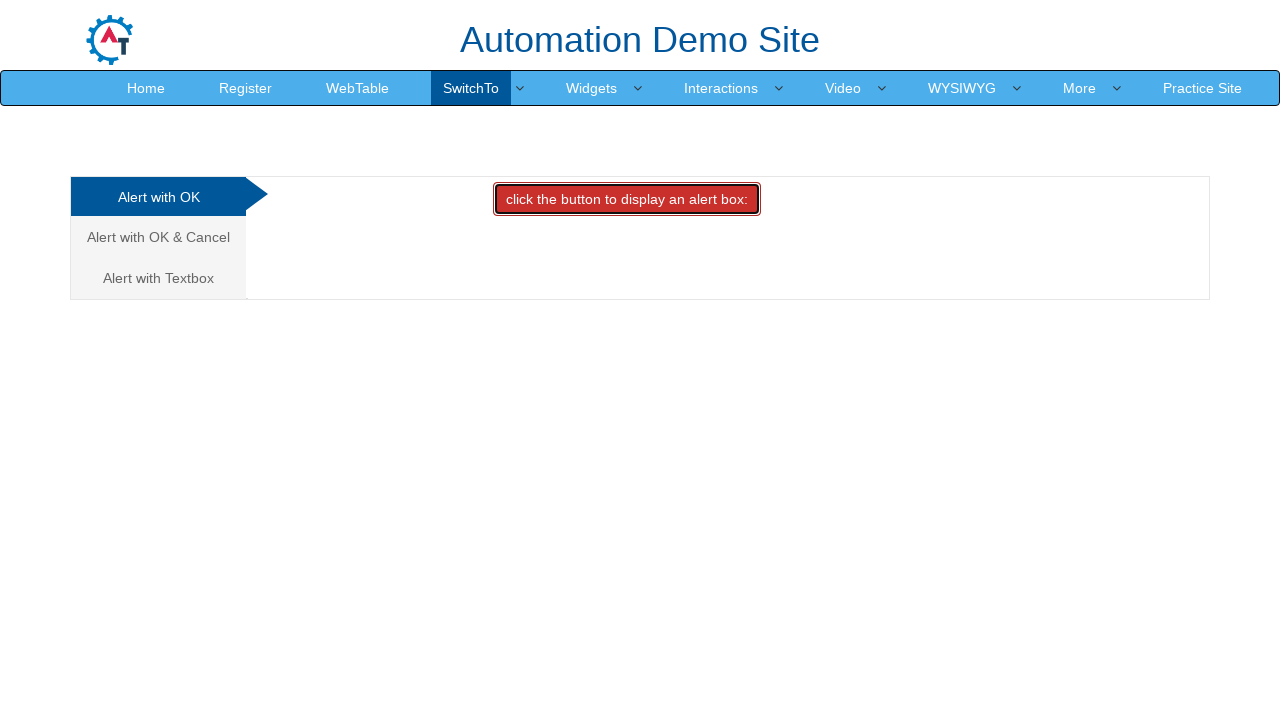

Clicked on 'Alert with OK & Cancel' tab at (158, 237) on xpath=//a[contains(text(), 'Alert with OK & Cancel')]
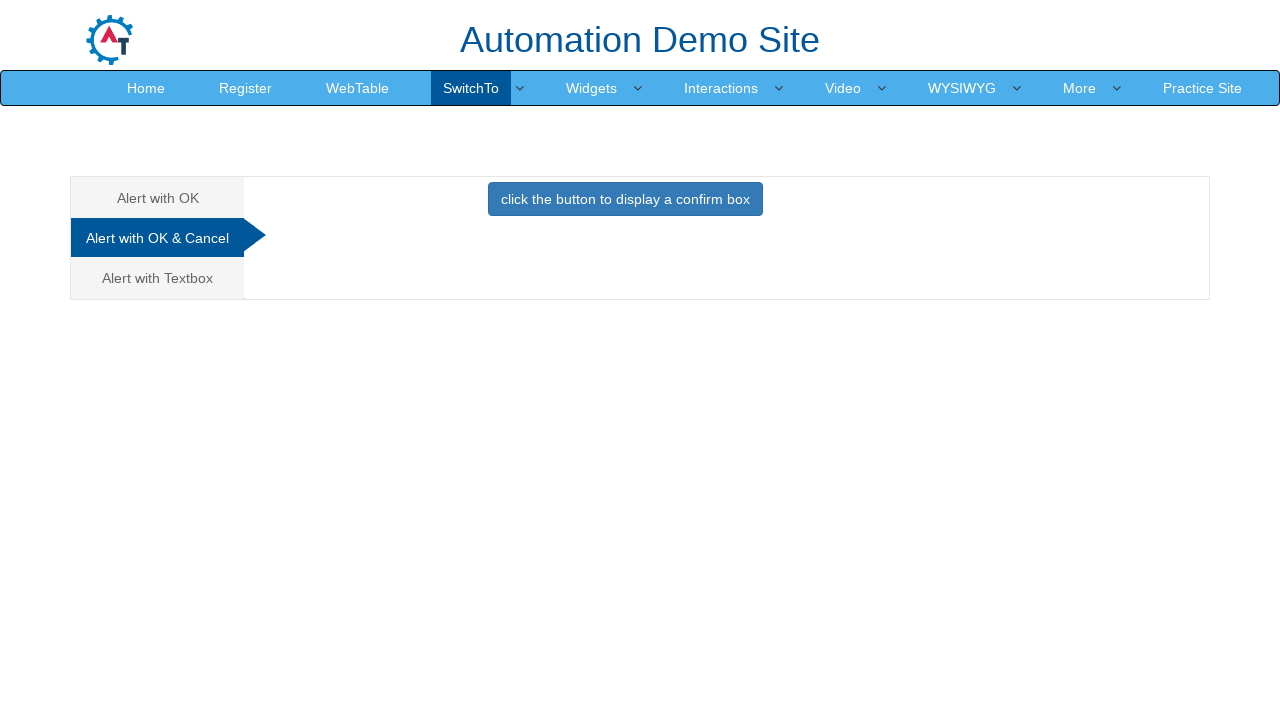

Clicked button to display confirm alert at (625, 199) on xpath=//button[contains(text(), 'click the button to display a confirm box')]
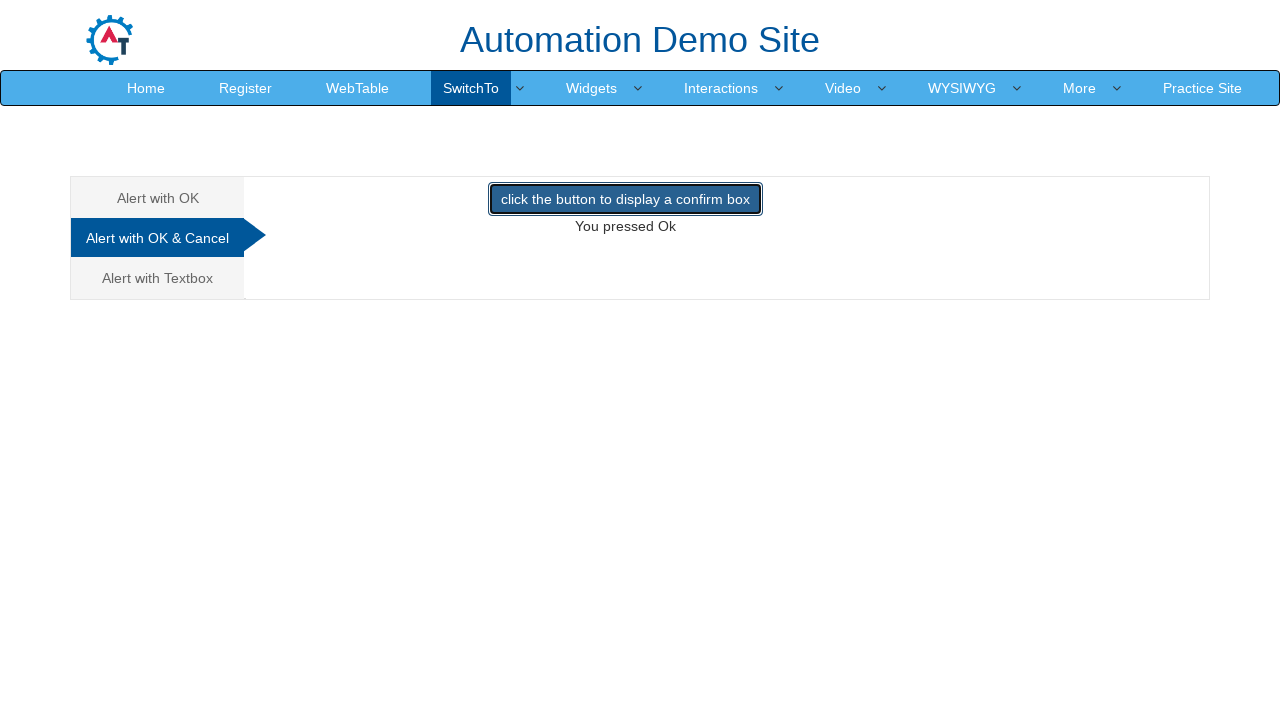

Set up dialog handler to dismiss confirm alert
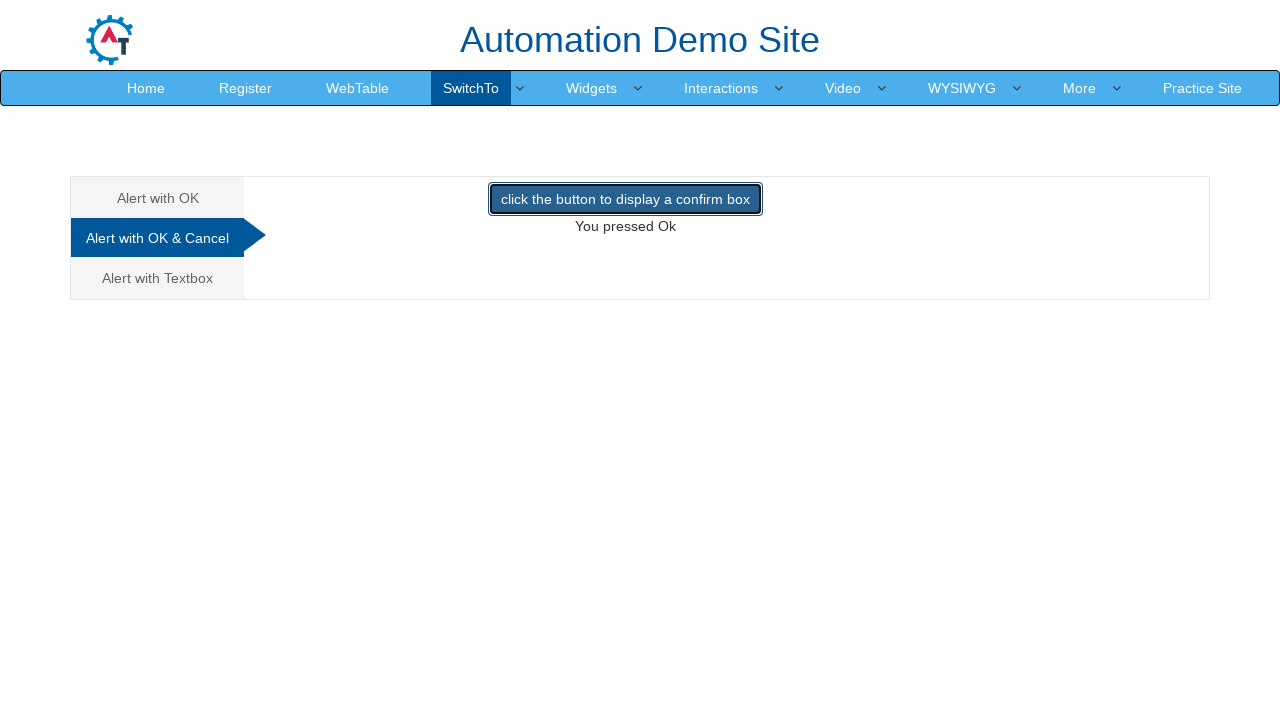

Clicked on 'Alert with Textbox' tab at (158, 278) on xpath=//a[contains(text(), 'Alert with Textbox')]
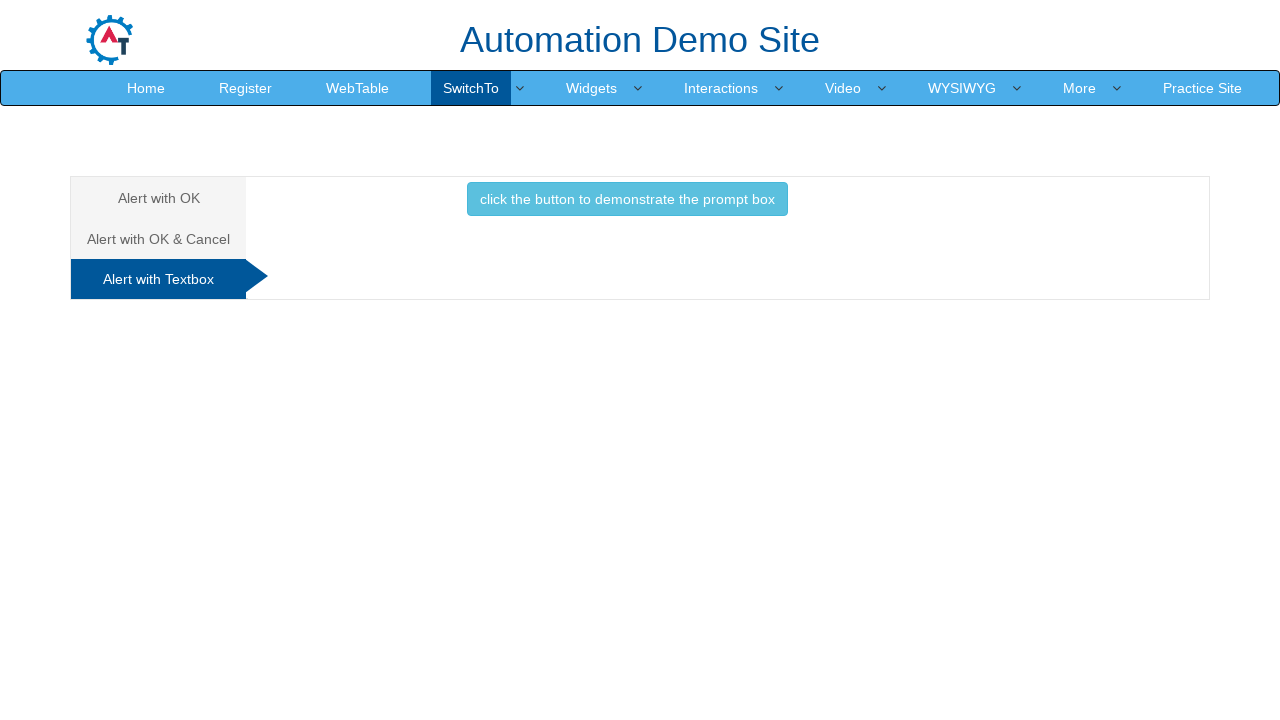

Clicked button to display prompt alert at (627, 199) on xpath=//button[contains(text(), 'click the button to demonstrate the prompt box'
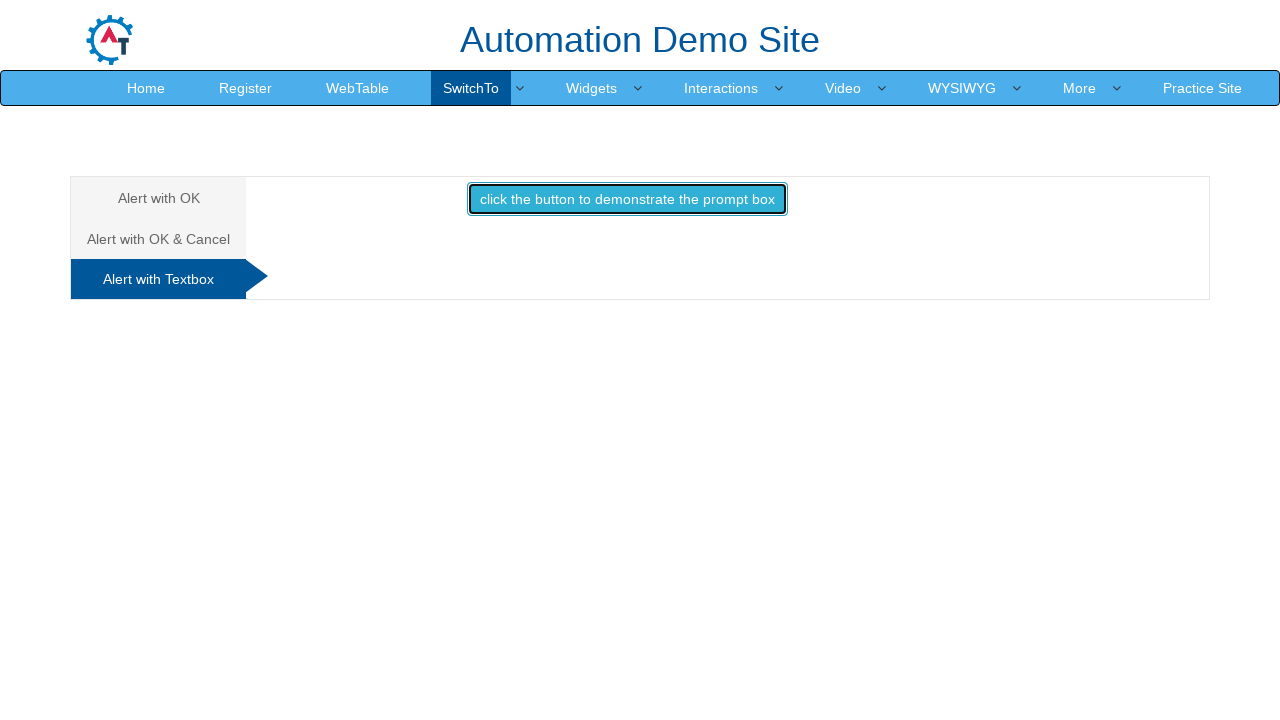

Set up dialog handler to accept prompt with text 'krishna'
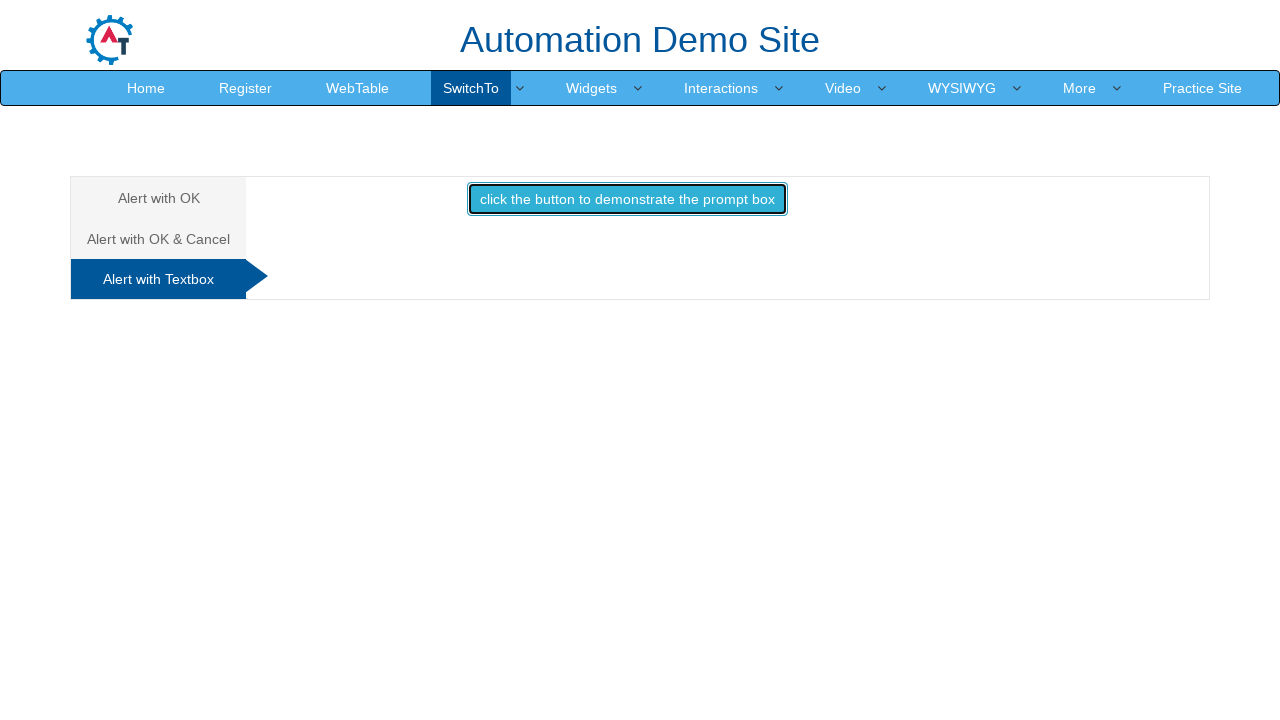

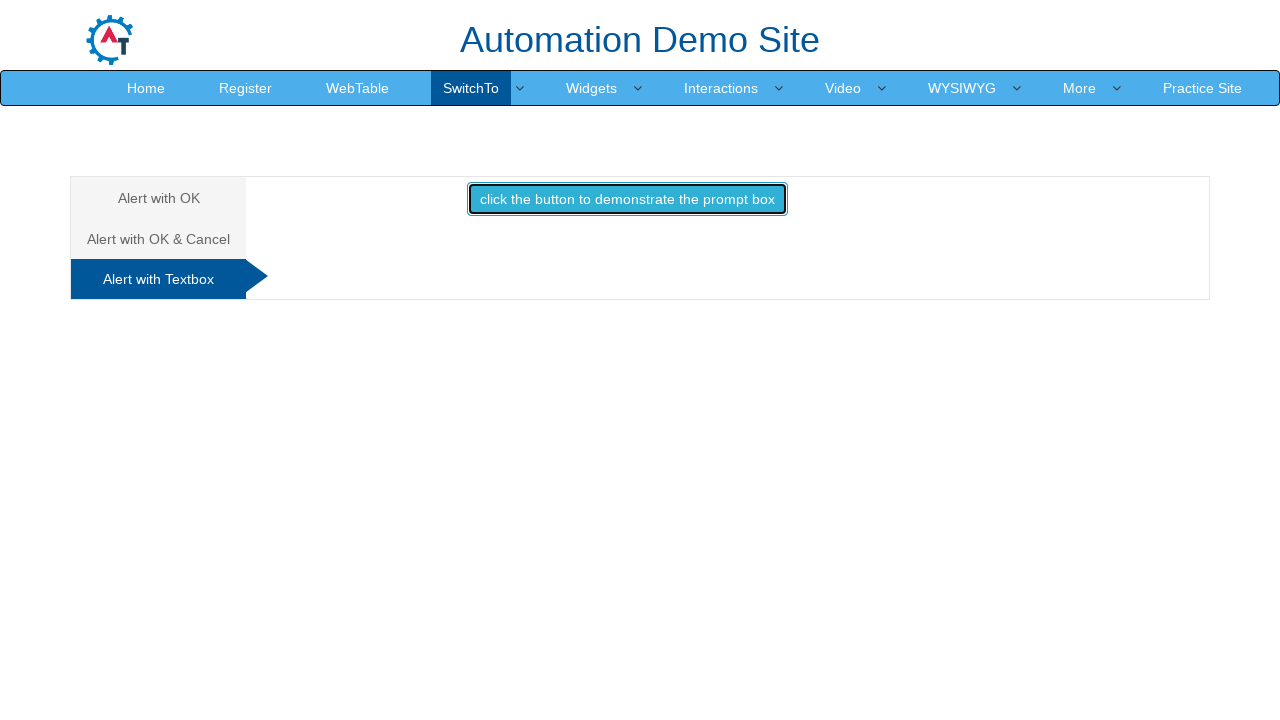